Tests canceling a JavaScript confirm dialog by clicking a tab, triggering the confirm, and dismissing it

Starting URL: https://demo.automationtesting.in/Alerts.html

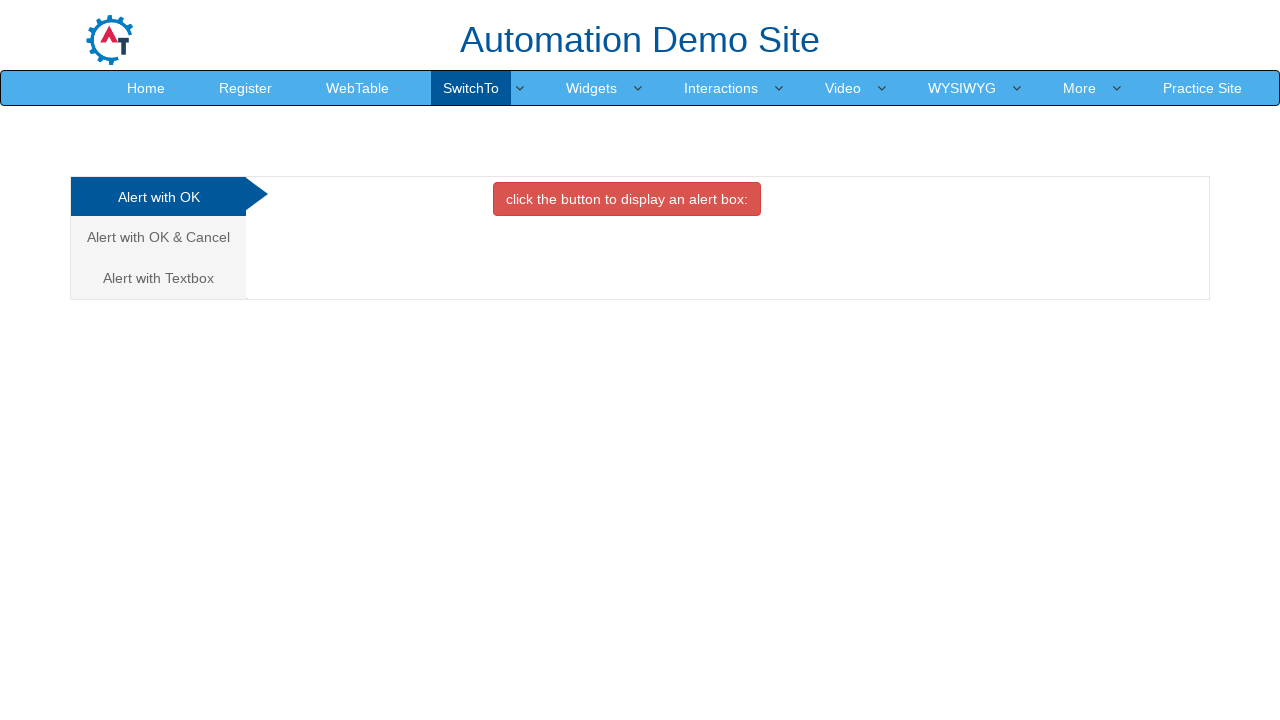

Set up dialog handler to dismiss confirm dialog
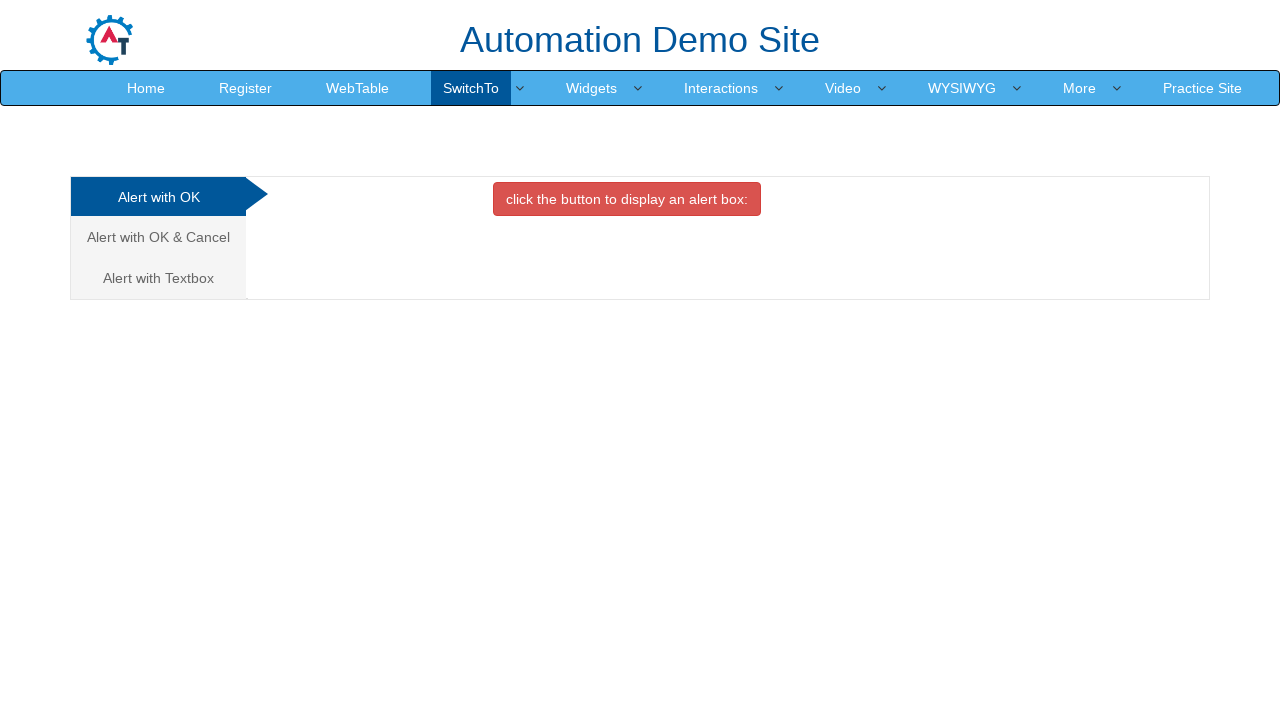

Clicked on the Alert with OK & Cancel tab at (158, 237) on xpath=/html/body/div[1]/div/div/div/div[1]/ul/li[2]/a
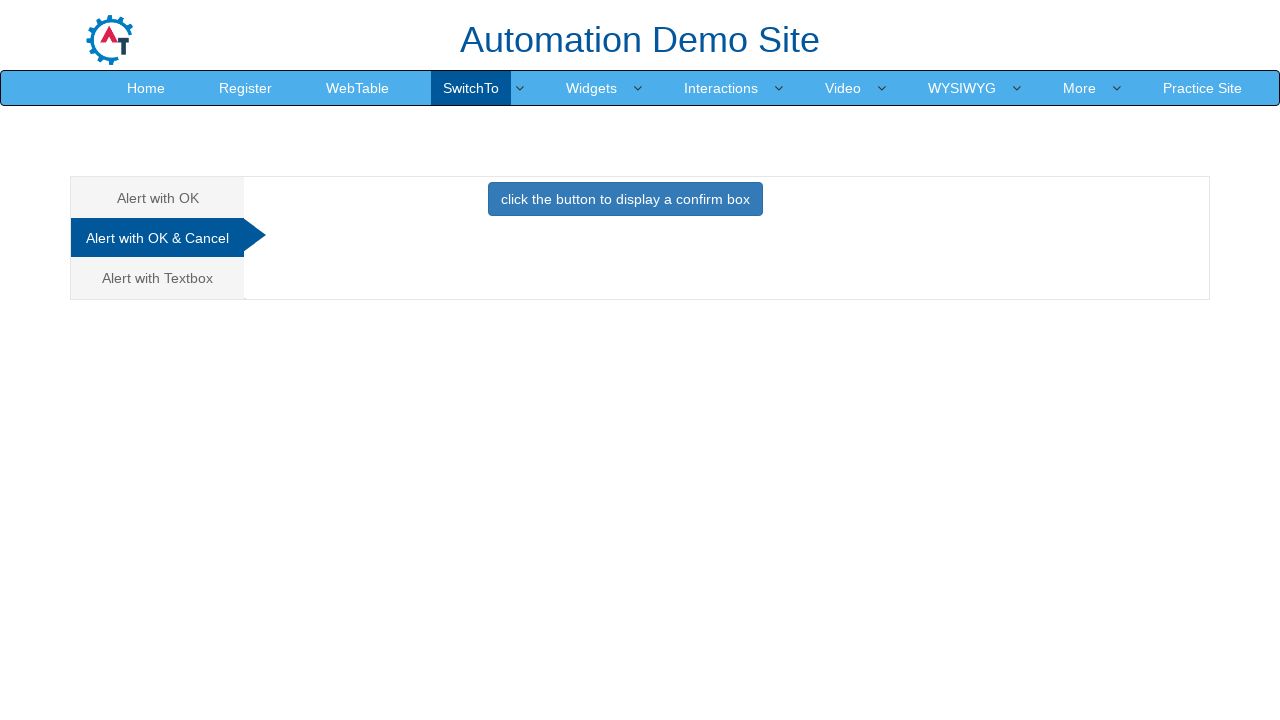

Clicked the primary button to trigger confirm dialog at (625, 199) on .btn-primary
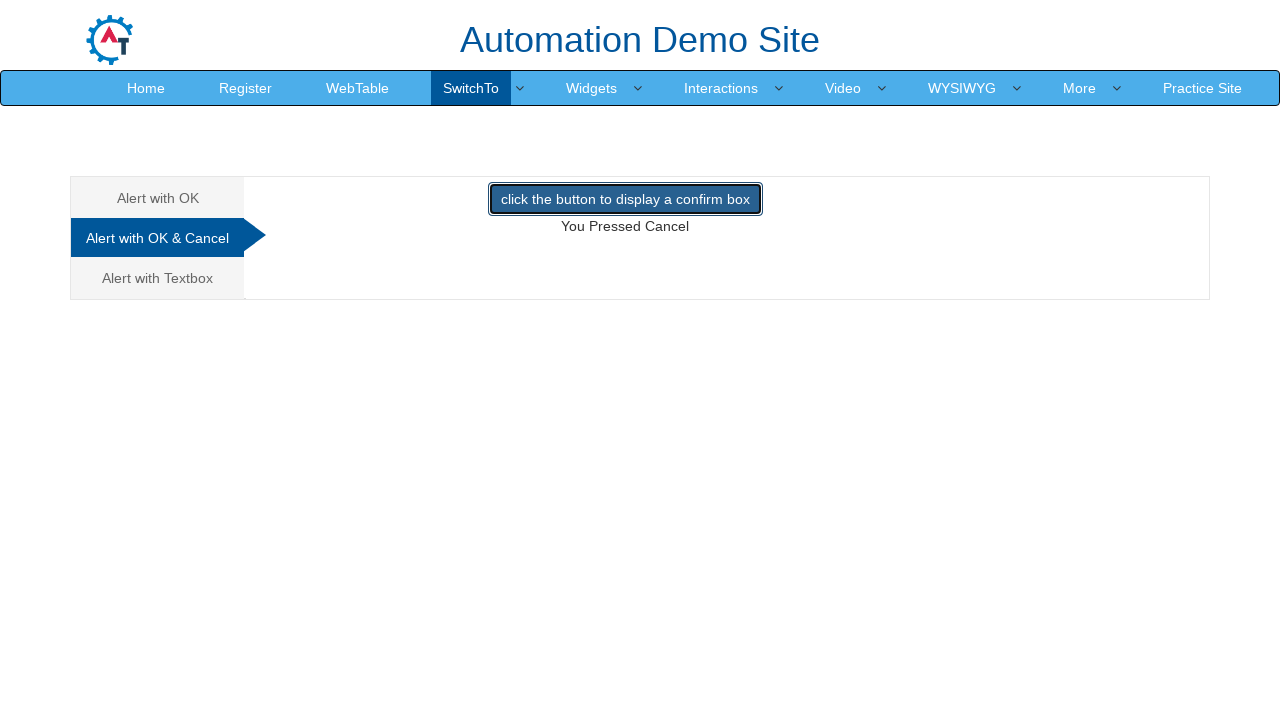

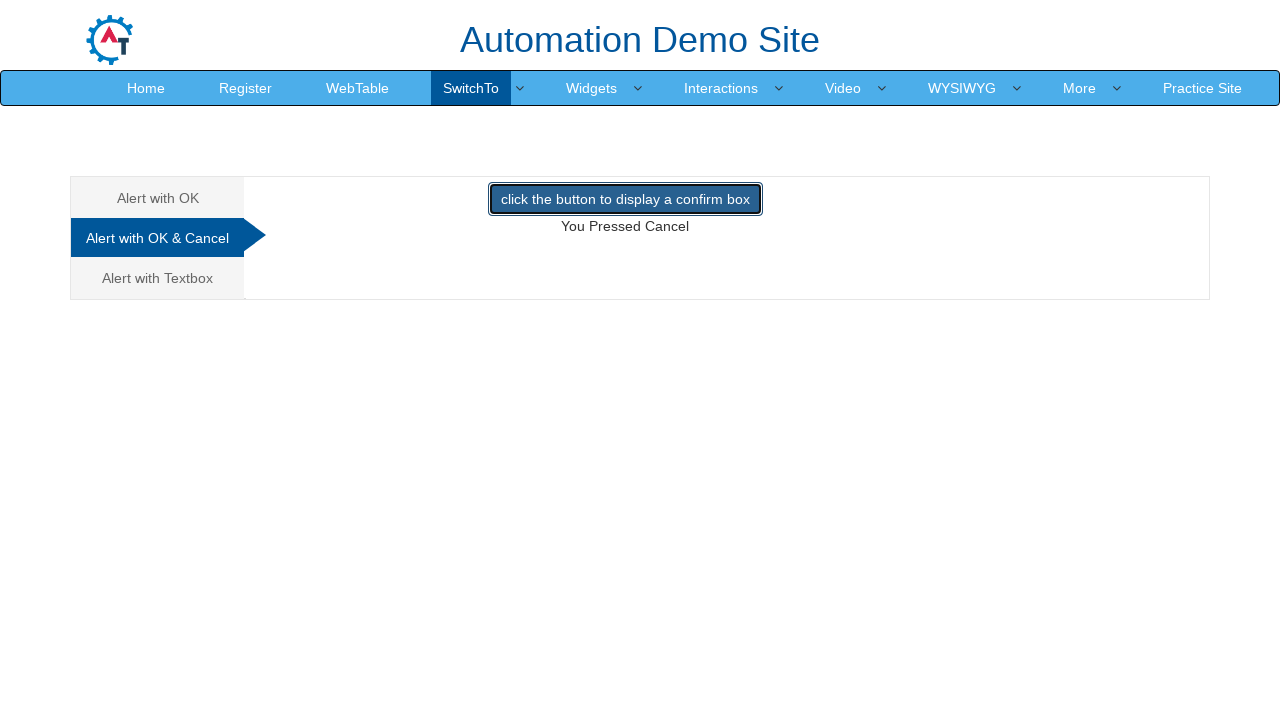